Tests a practice form by filling in personal information fields, uploading a file, and submitting the form

Starting URL: https://savkk.github.io/selenium-practice/

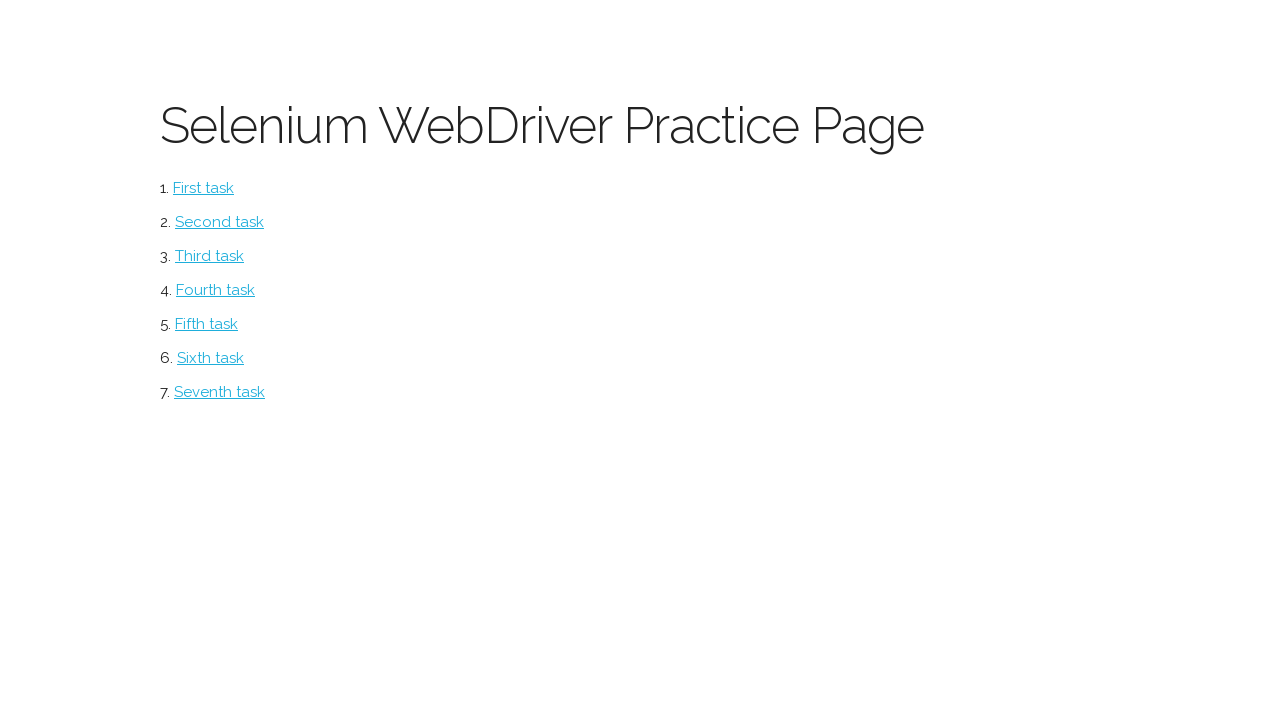

Clicked on the form link/button at (216, 290) on #form
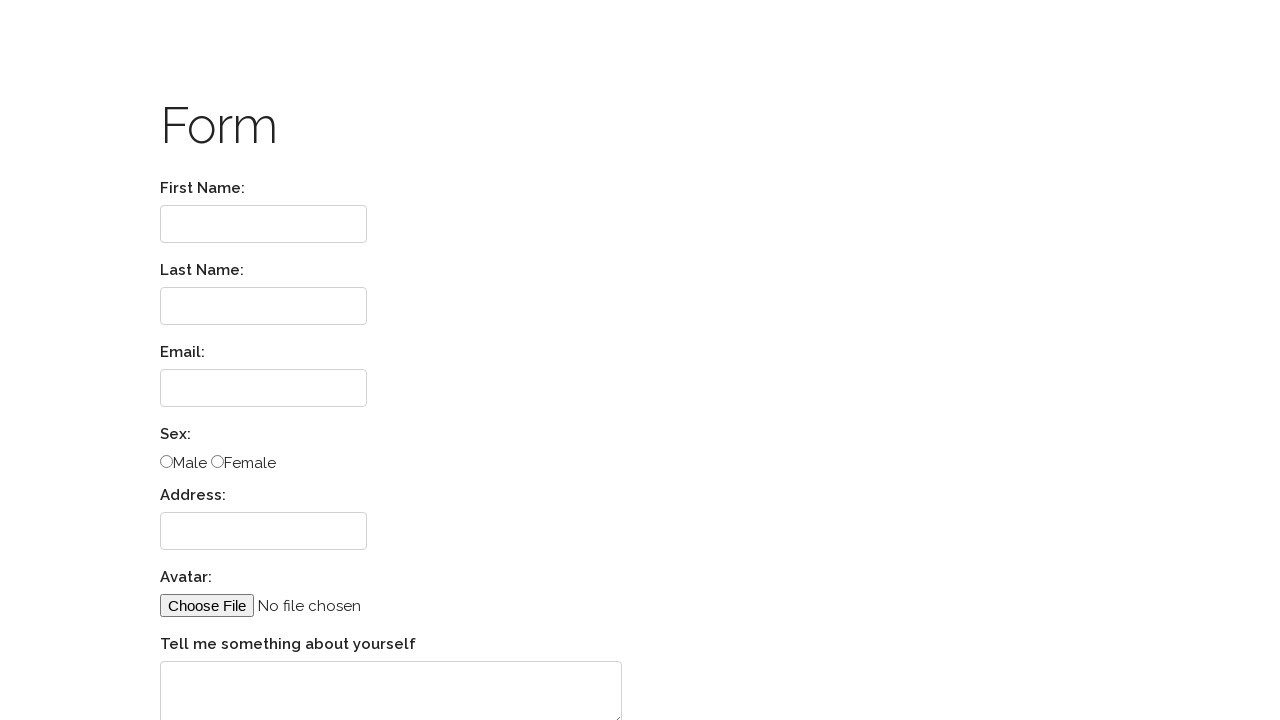

Filled first name field with 'John' on #testform > div:nth-child(1) > input[type=text]
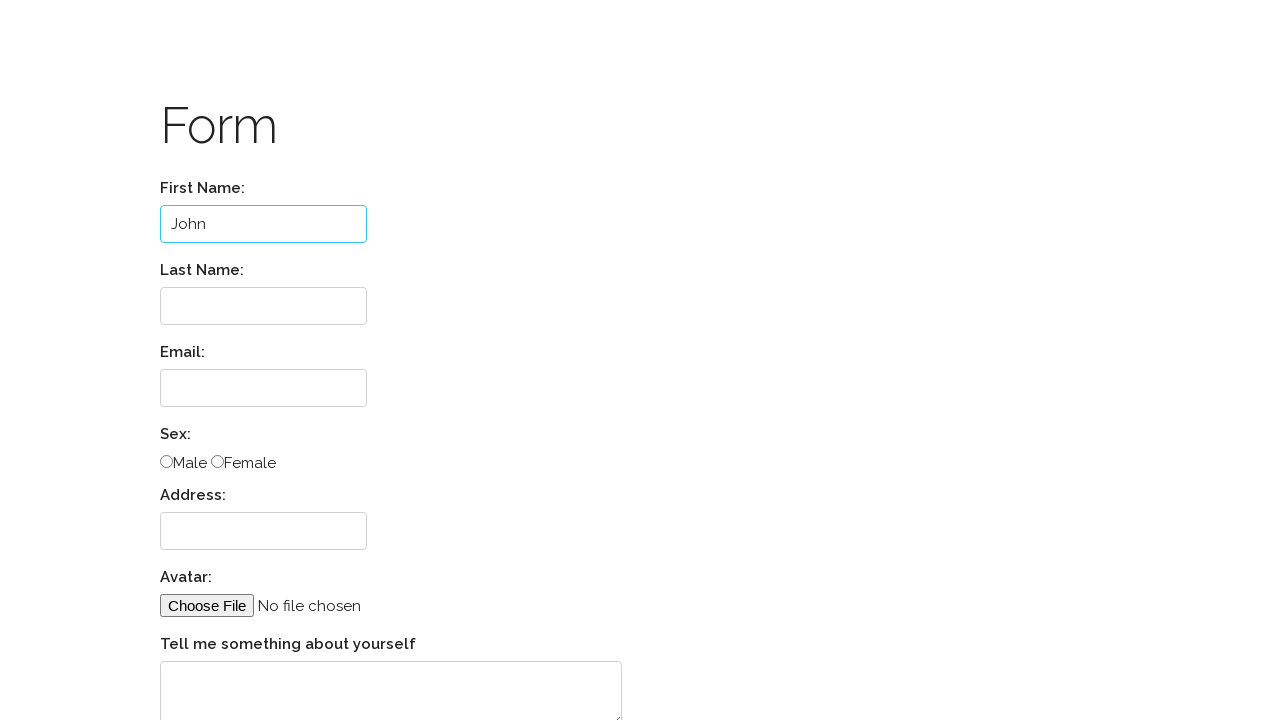

Filled last name field with 'Smith' on #testform > div:nth-child(2) > input[type=text]
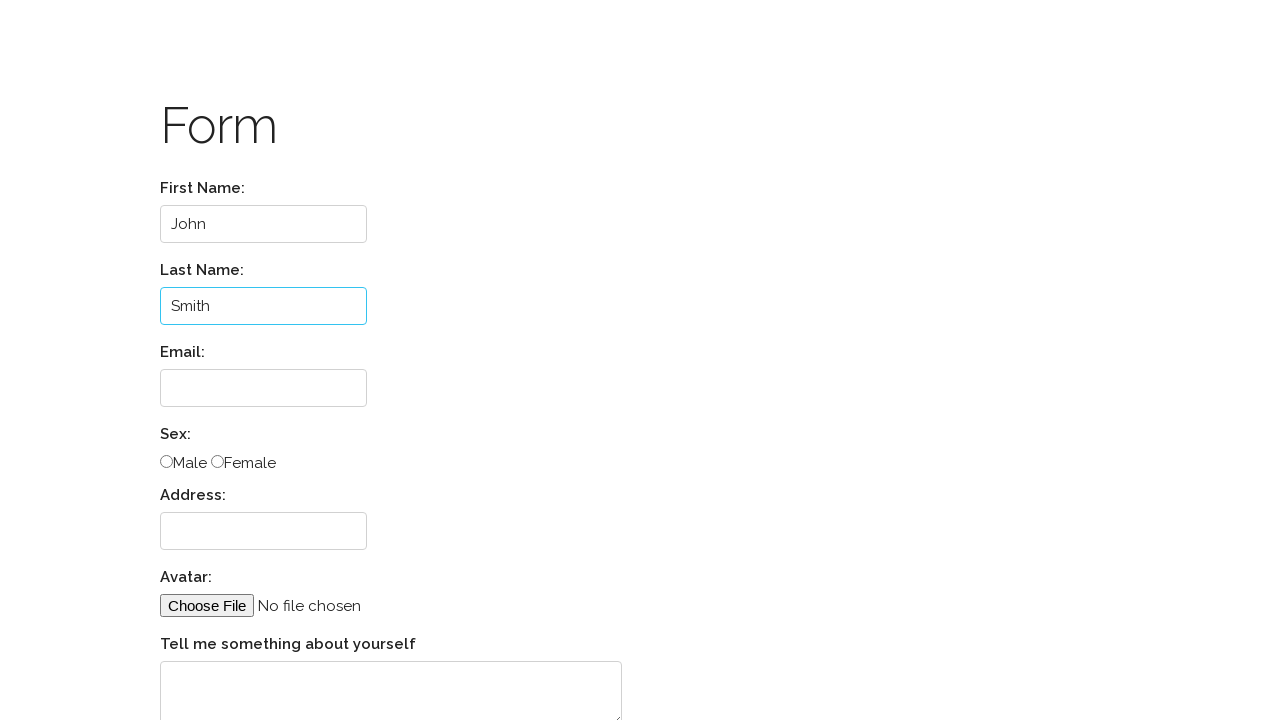

Filled email field with 'john.smith@example.com' on #testform > div:nth-child(3) > input[type=email]
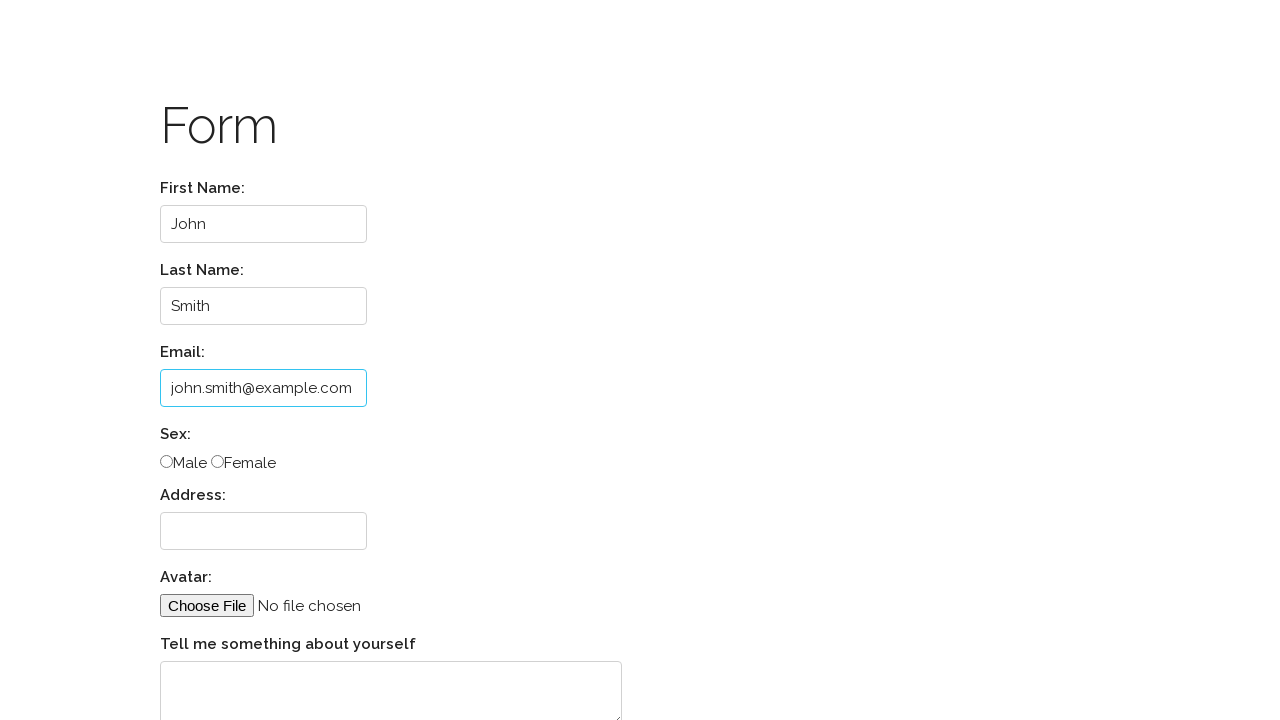

Selected gender radio button at (166, 462) on #testform > div:nth-child(4) > input[type=radio]:nth-child(2)
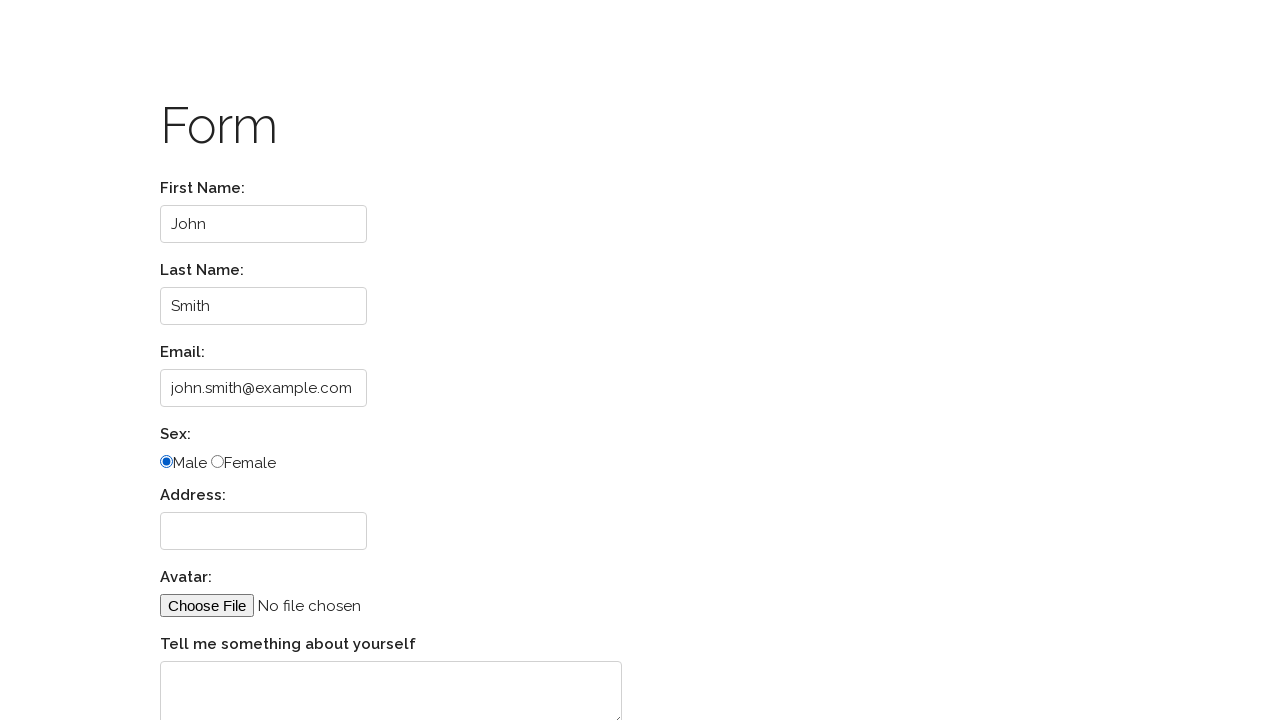

Filled address field with '123 Main Street, Apt 4B' on #testform > div:nth-child(5) > input[type=text]
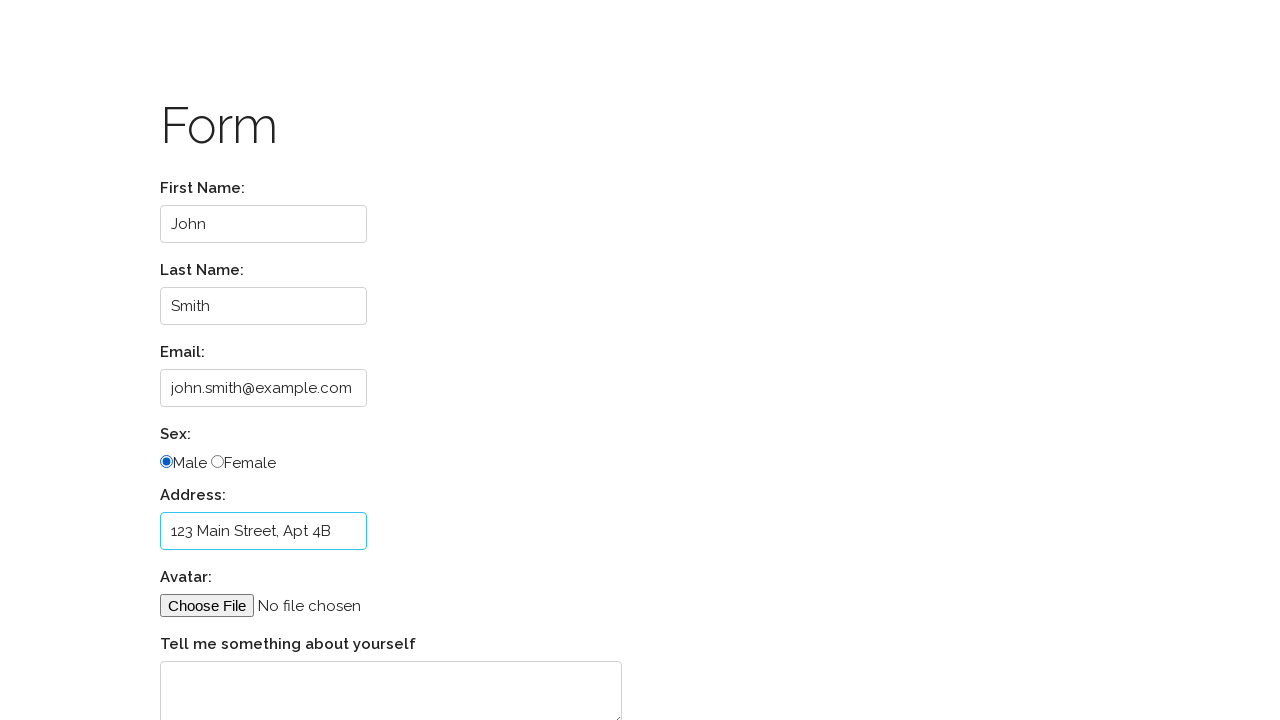

Uploaded file '/tmp/test_file.txt'
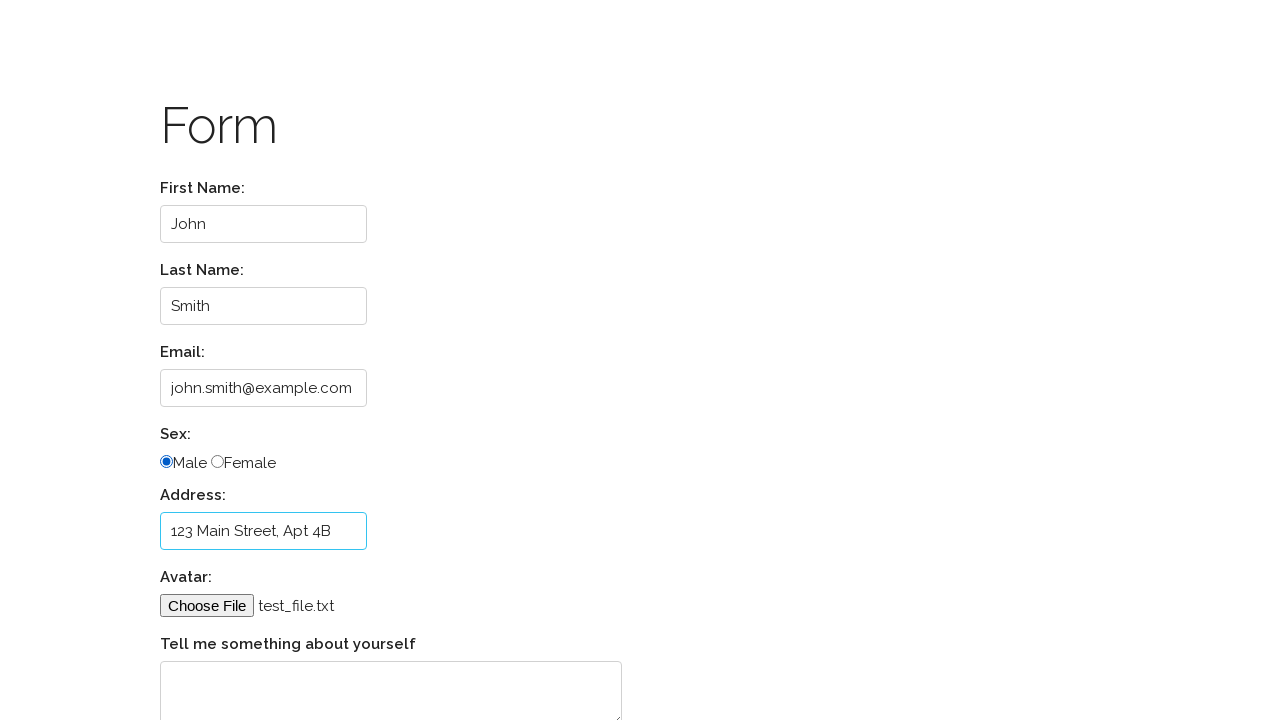

Filled additional information textarea with test submission text on #testform > div:nth-child(7) > textarea
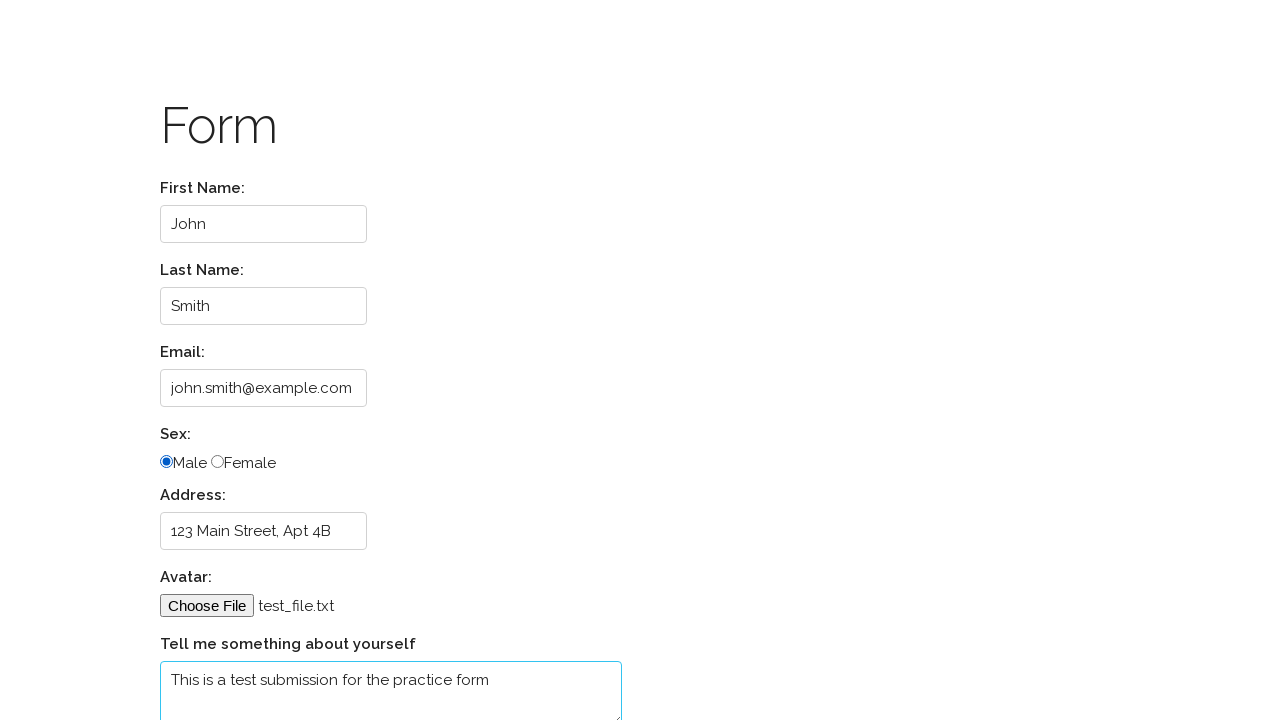

Submitted the form at (217, 661) on #testform > input[type=submit]
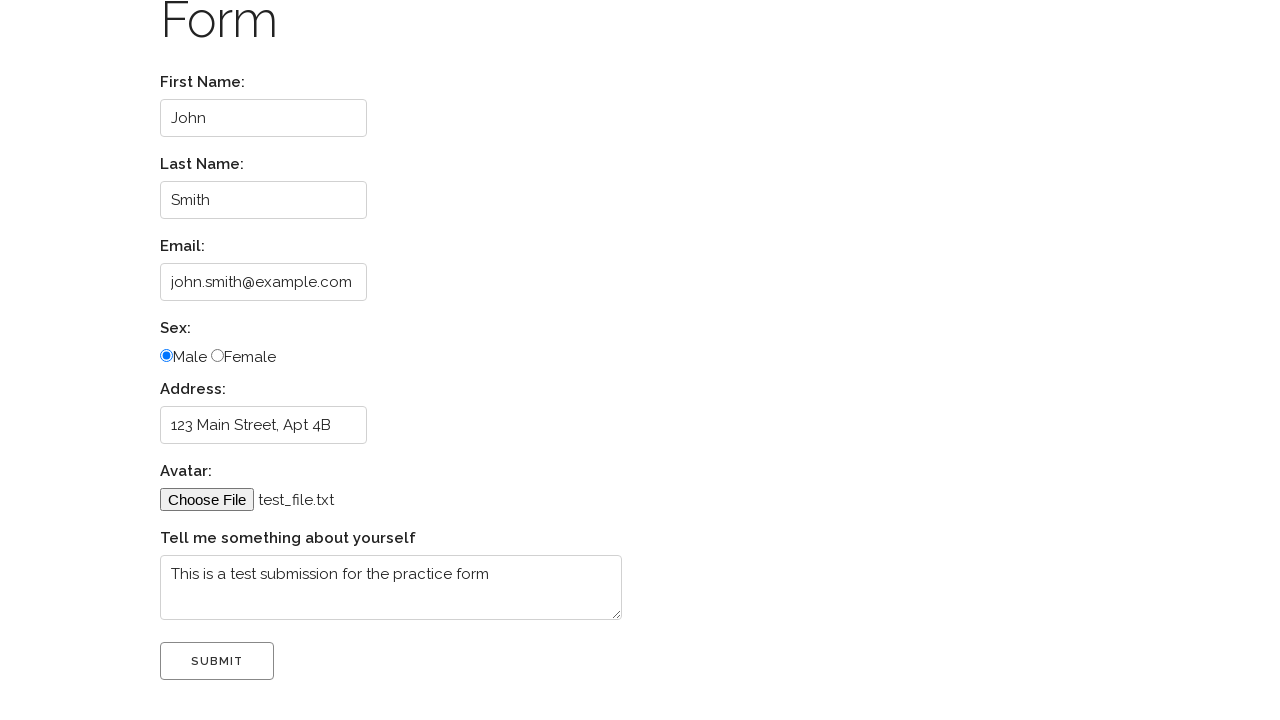

Waited for success message and return link to appear
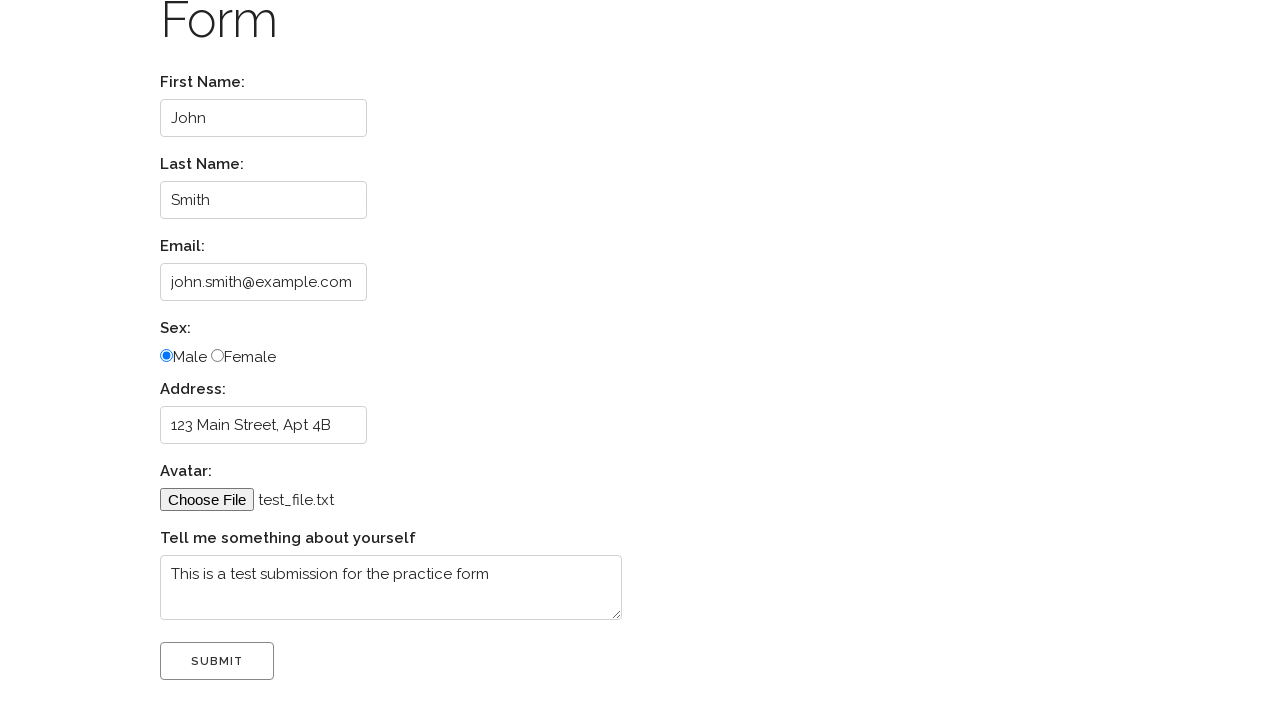

Clicked the return to menu link at (243, 703) on xpath=//*[@id='back']/a
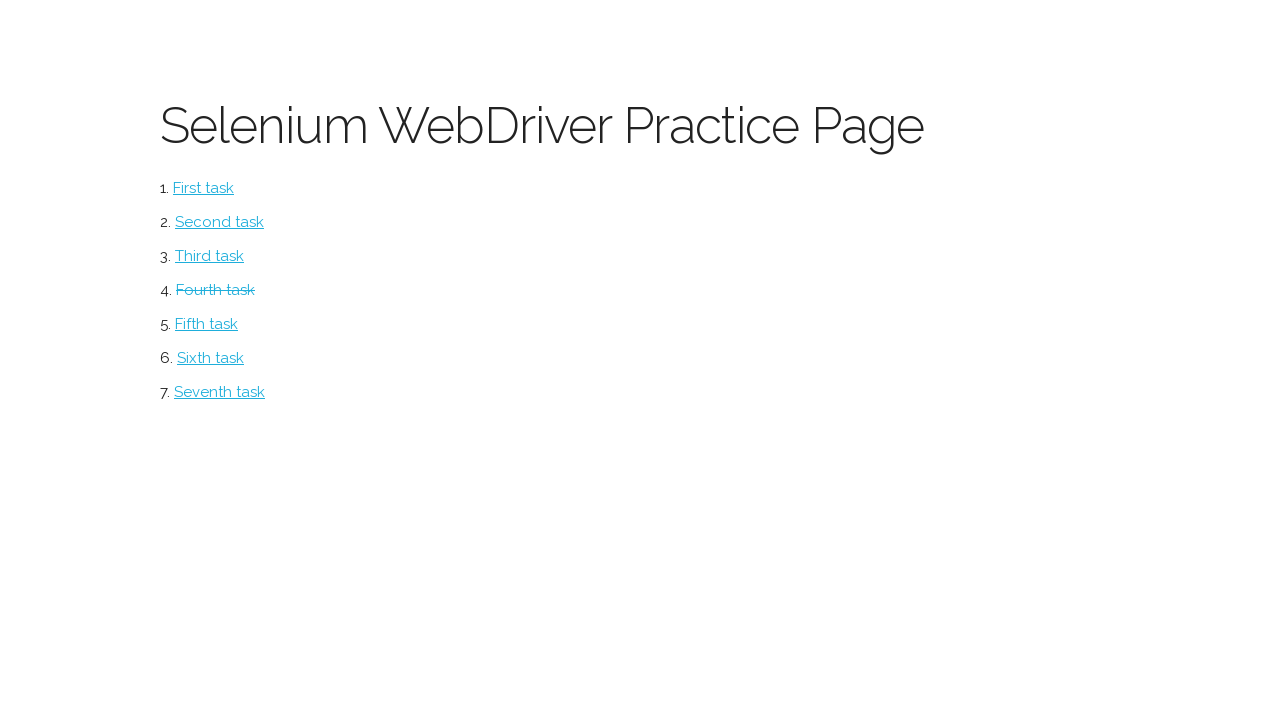

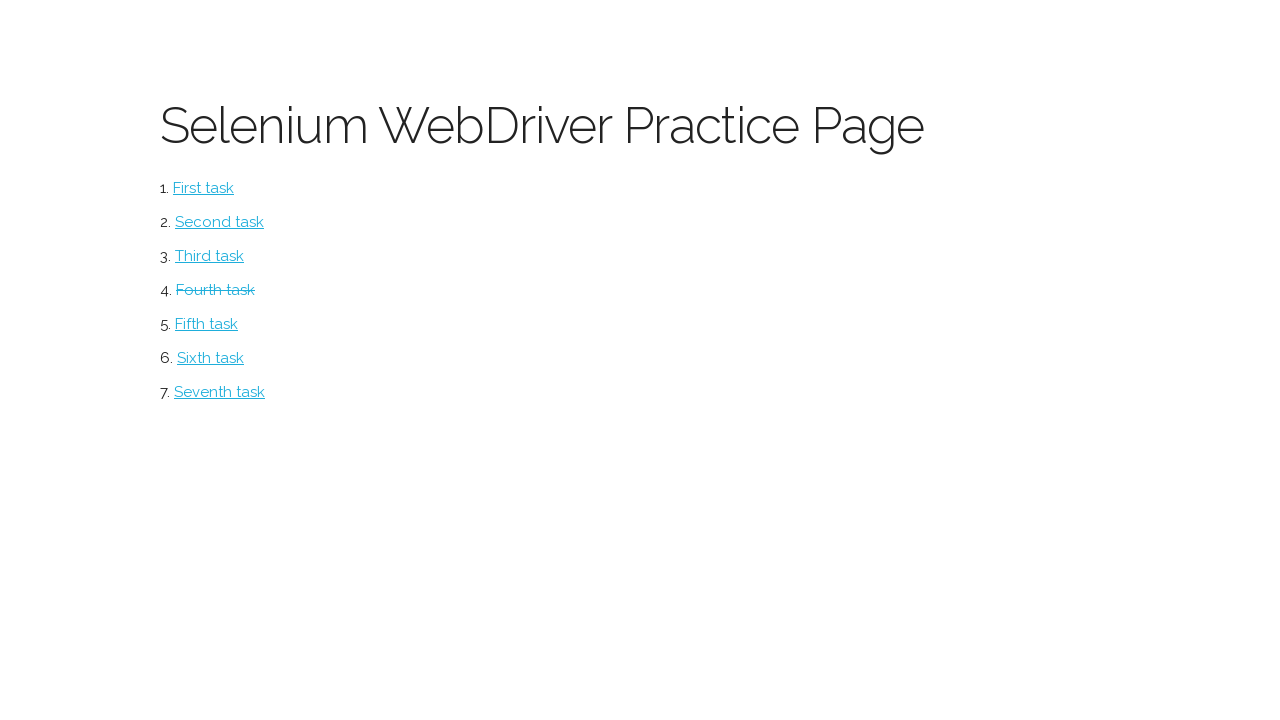